Tests email field validation by entering only numbers and submitting the form

Starting URL: https://suninjuly.github.io/registration1.html

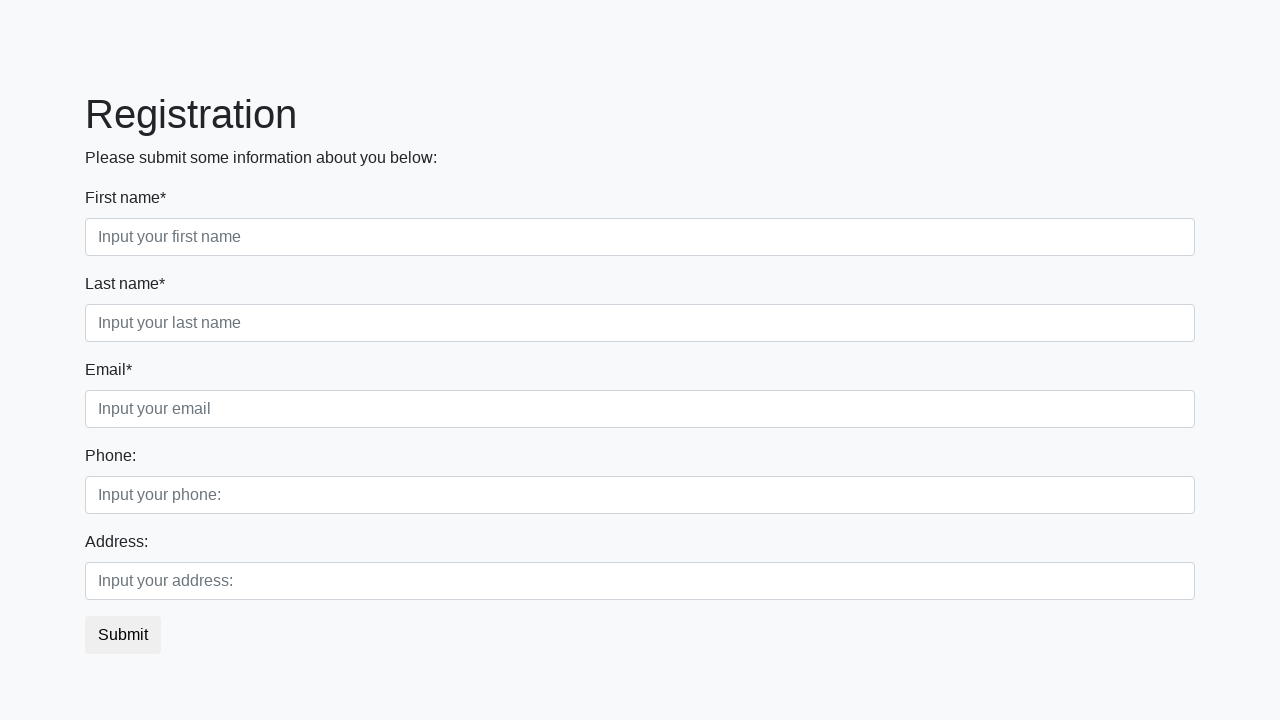

Filled first name field with 'Bob' on .first_block .form-group:nth-child(1) input
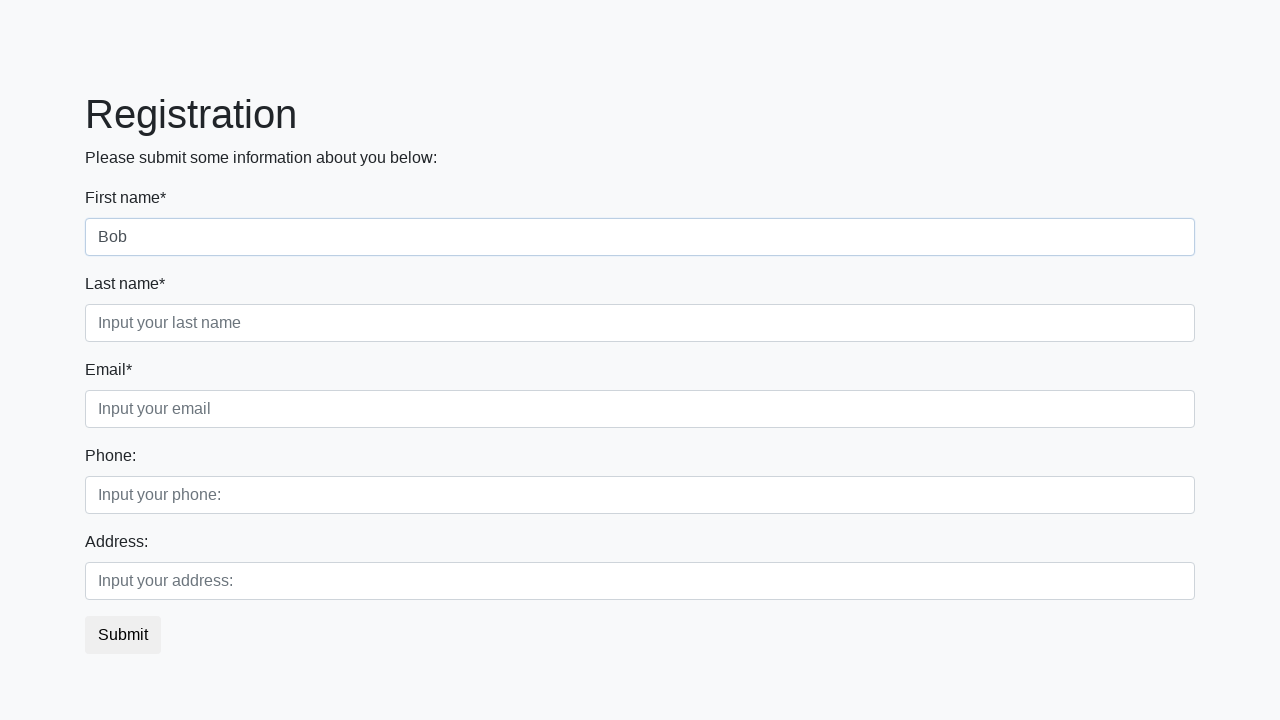

Filled last name field with 'Maverick' on //div[@class='first_block']//input[@class='form-control second']
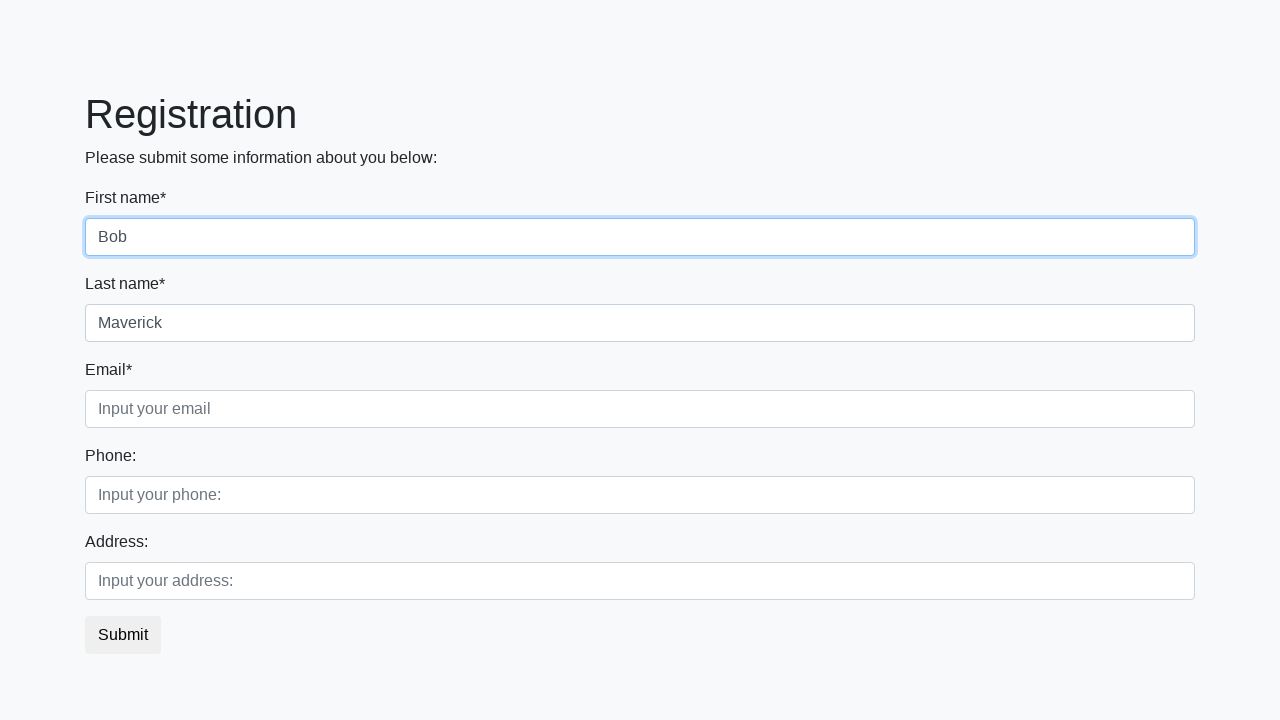

Filled phone number field with '+4915175589654' on //div[@class='second_block']//input[@class='form-control first']
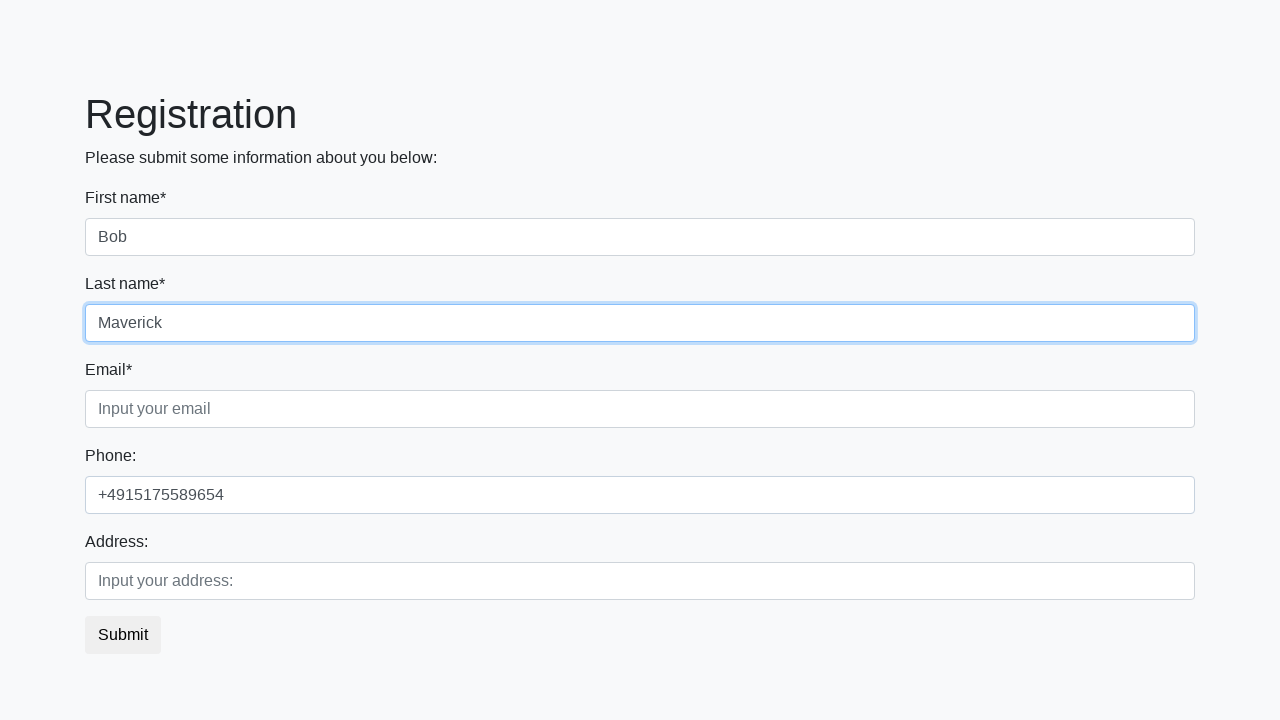

Filled address field with 'wersernstrasse - 11' on //div[@class='second_block']//input[@class='form-control second']
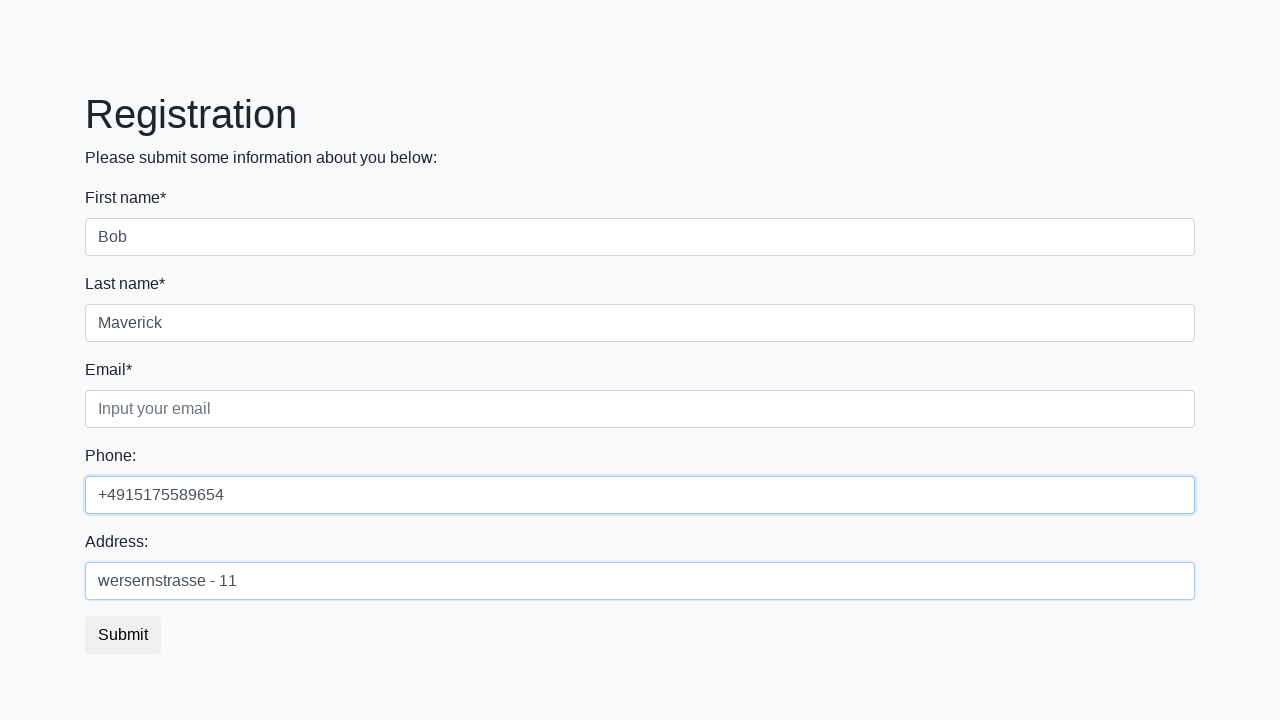

Filled email field with invalid input '5698' (numbers only) on //div[@class='first_block']//input[@class='form-control third']
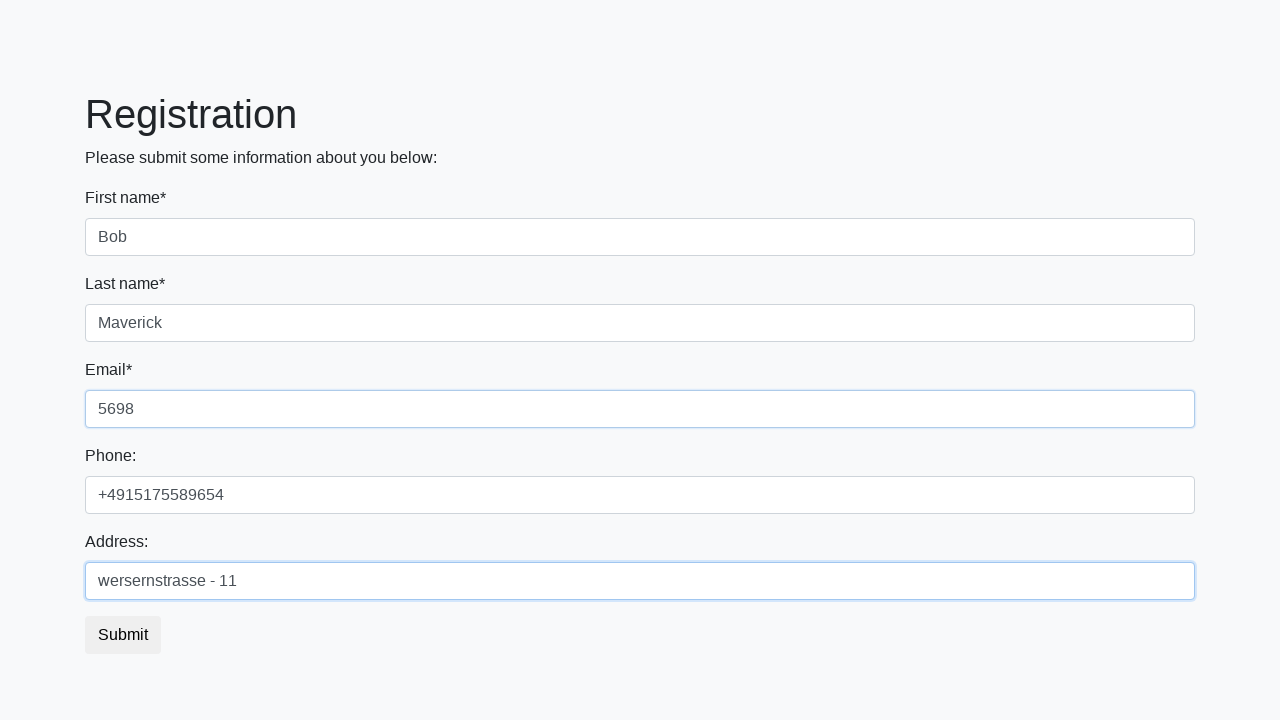

Clicked submit button to submit the form at (123, 635) on xpath=//button[@class='btn btn-default']
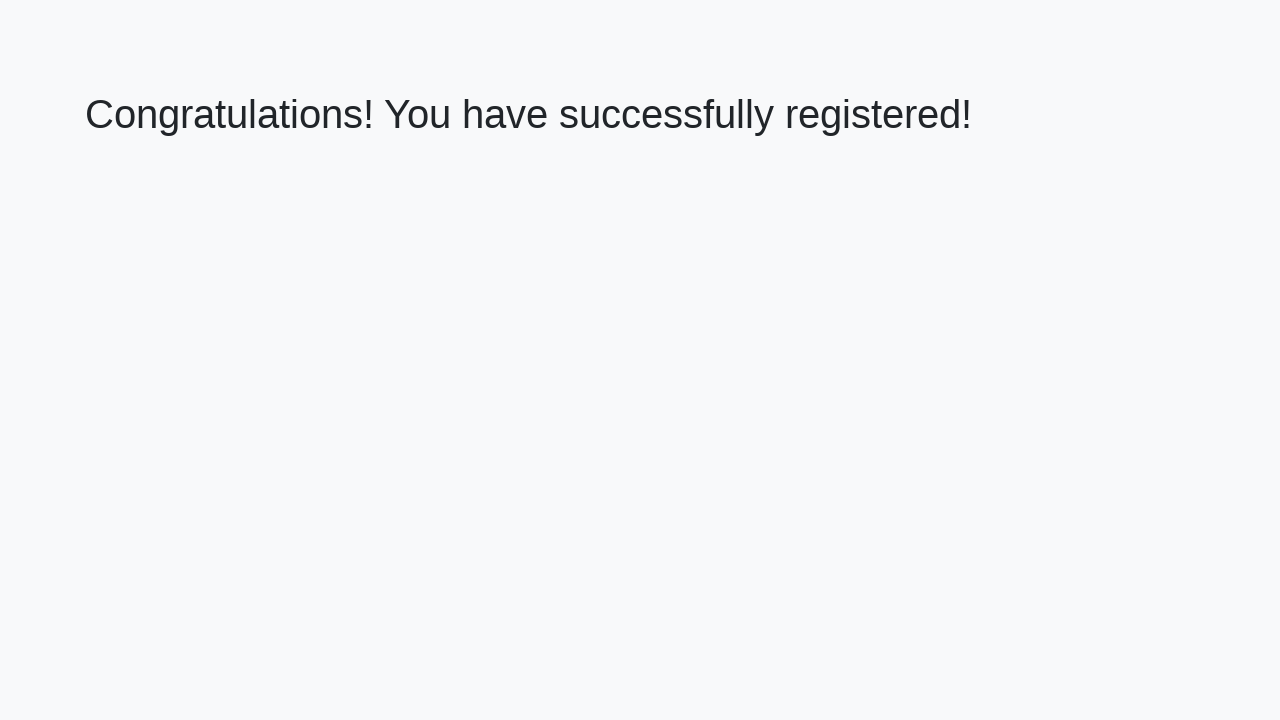

Waited 500ms for email validation response
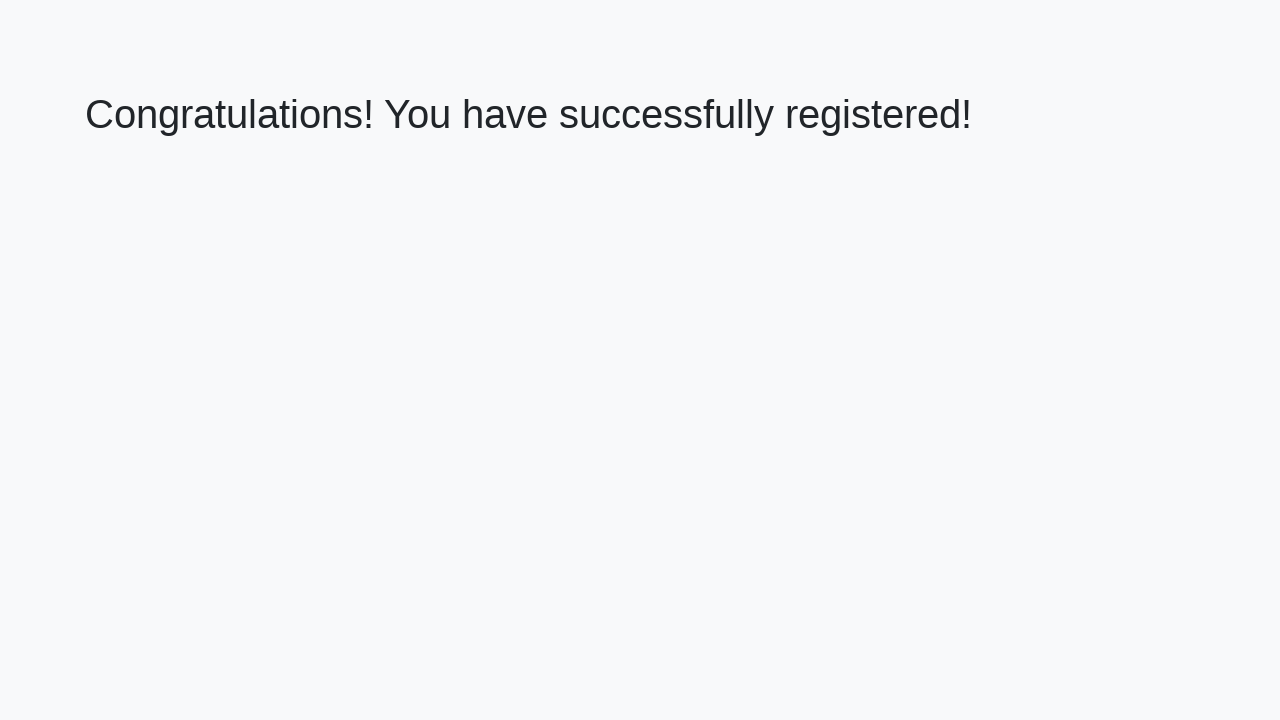

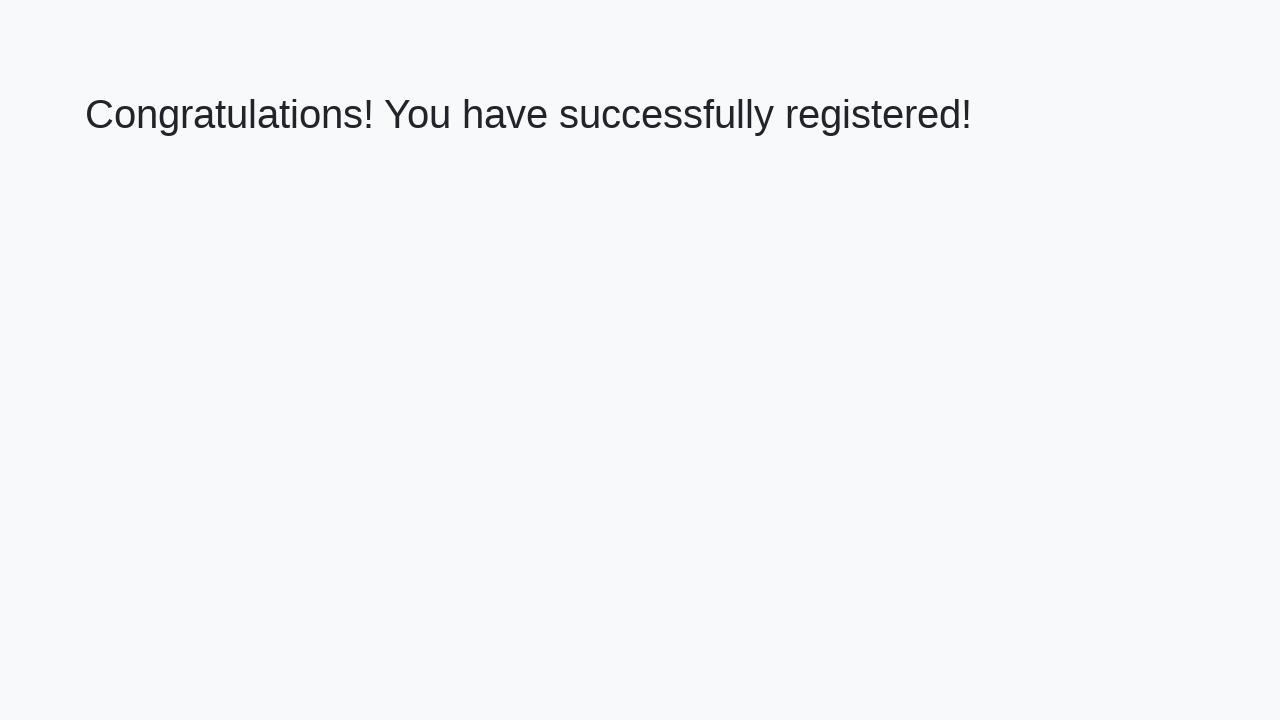